Tests the 7-character validation form with empty input and verifies validation fails

Starting URL: https://testpages.eviltester.com/styled/apps/7charval/simple7charvalidation.html

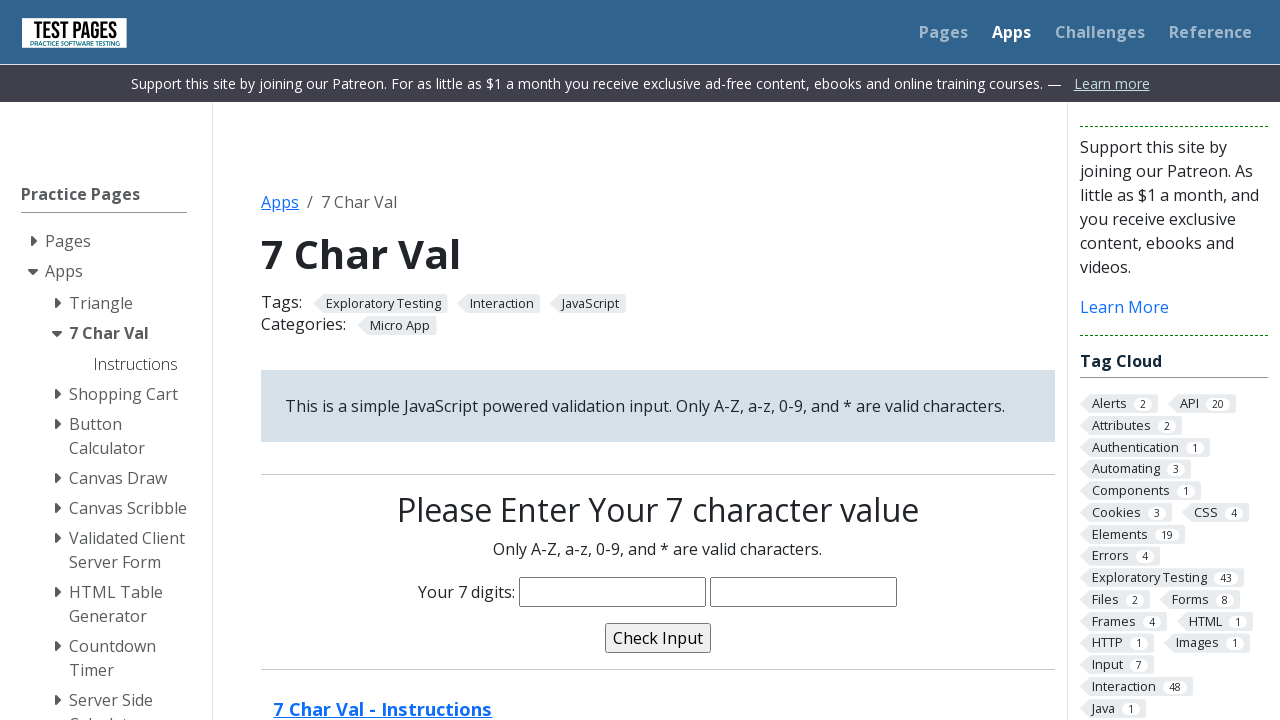

Cleared the characters input field to ensure it is empty on input[name='characters']
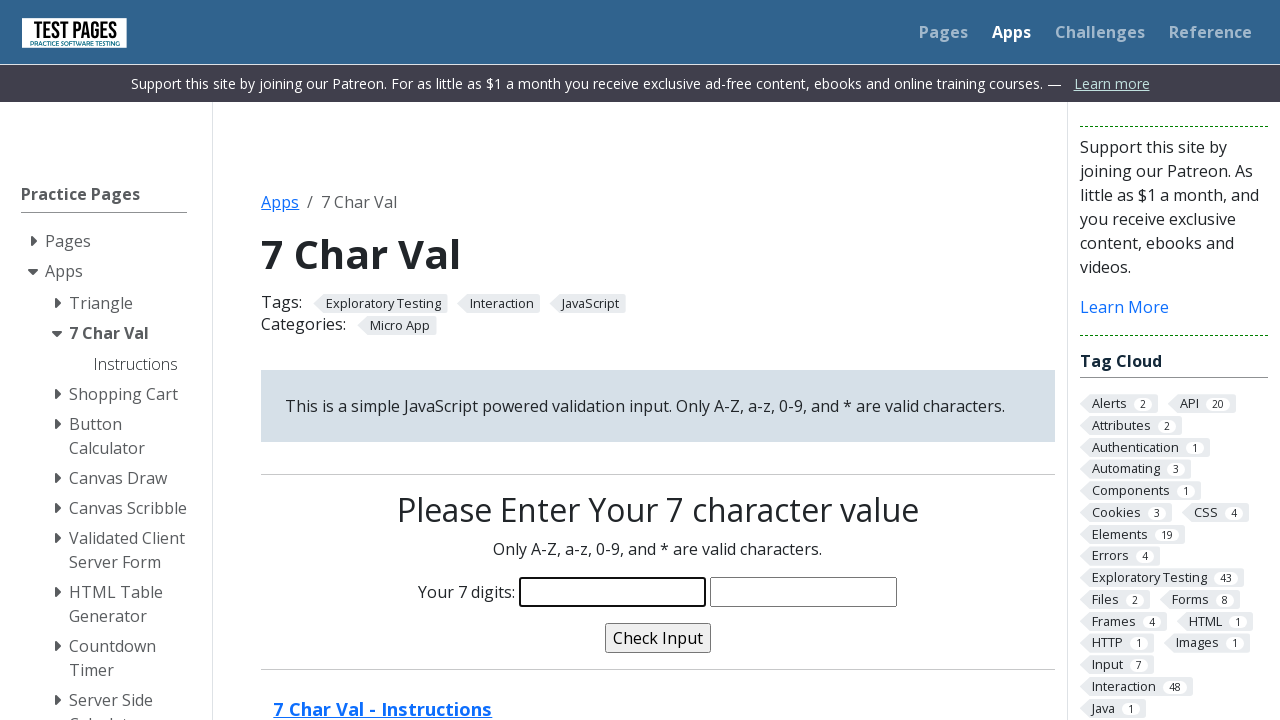

Clicked the validate button to submit empty form at (658, 638) on input[name='validate']
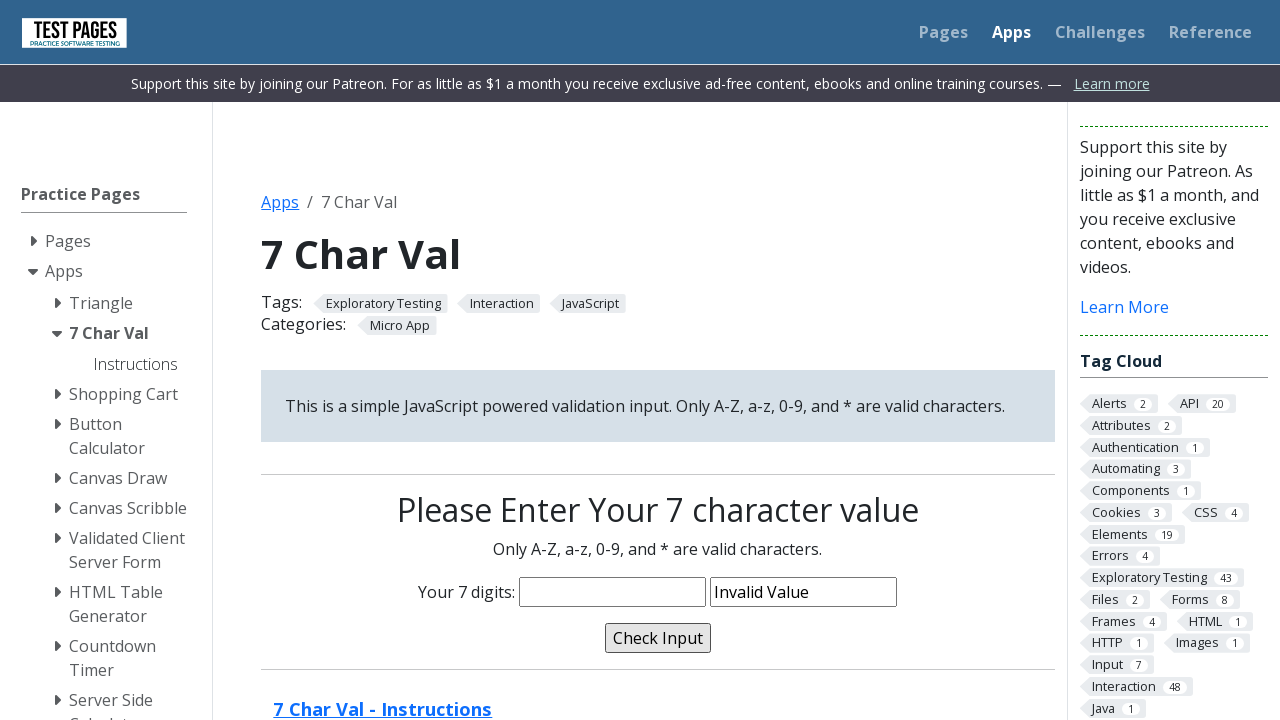

Validation message confirmed as 'Invalid Value' - empty input validation failed as expected
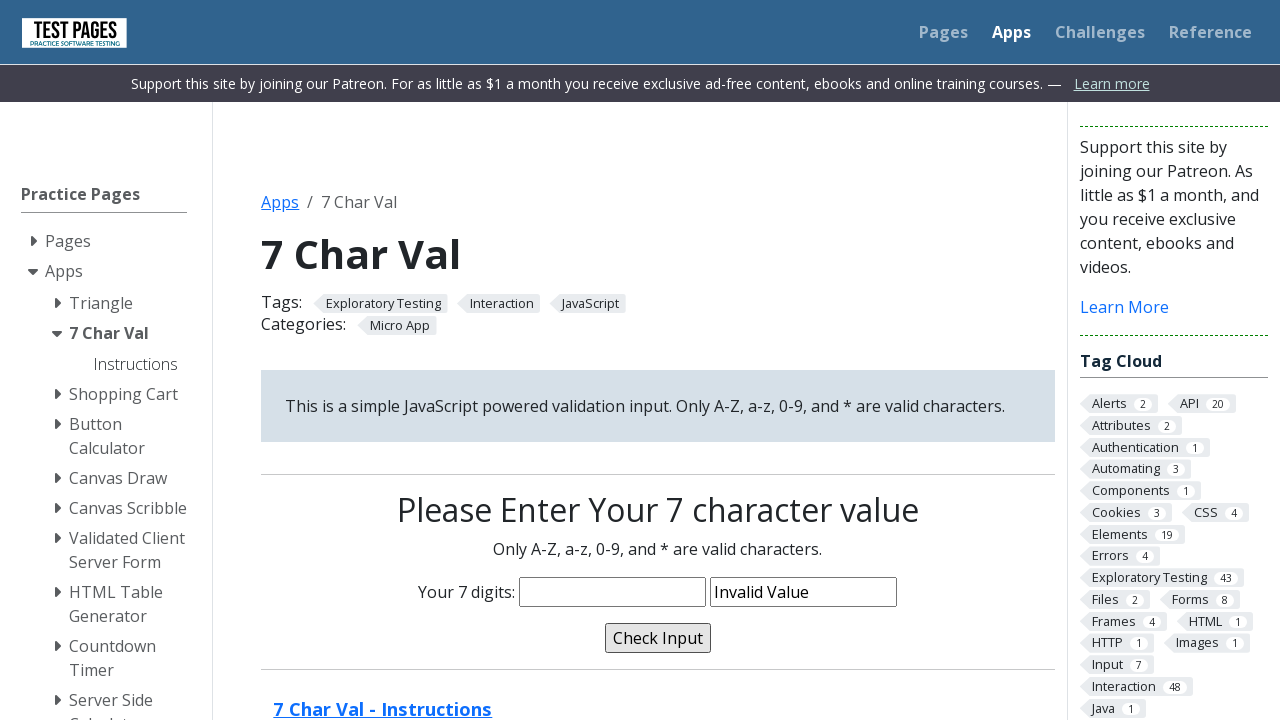

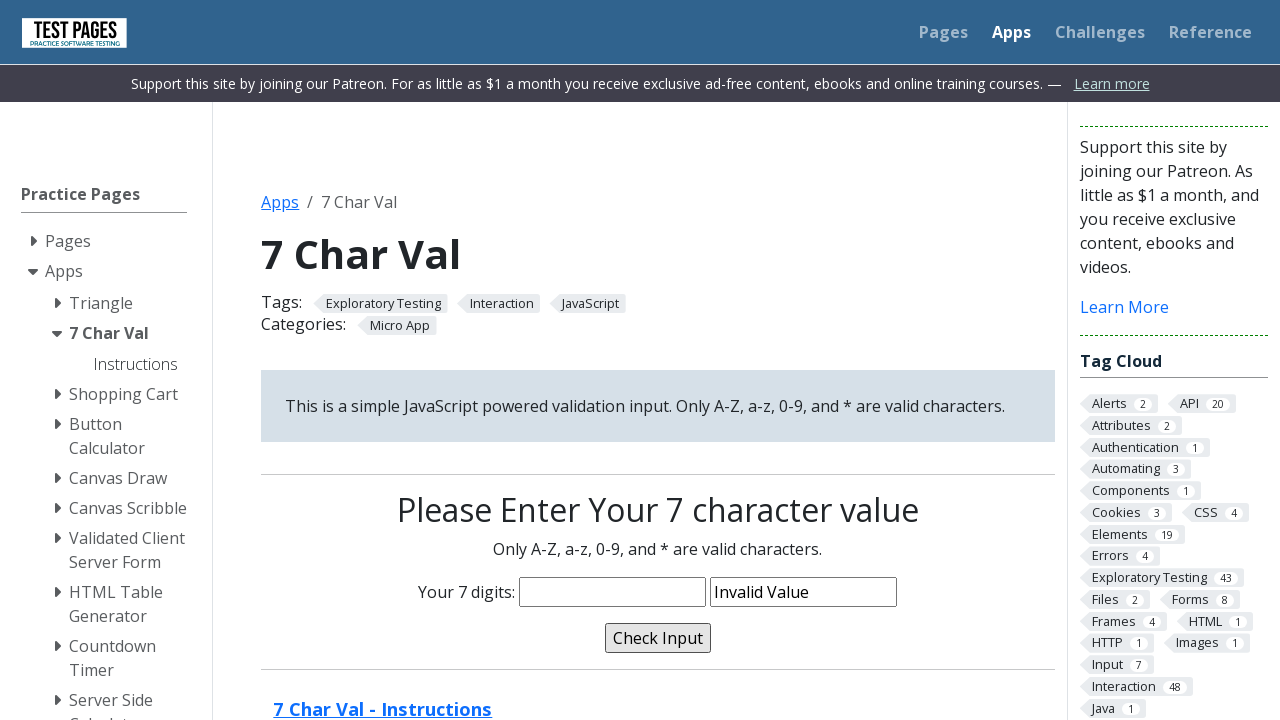